Tests Confirm Alert functionality by clicking the Confirm Alert button and dismissing it with Cancel

Starting URL: https://v1.training-support.net/selenium/javascript-alerts

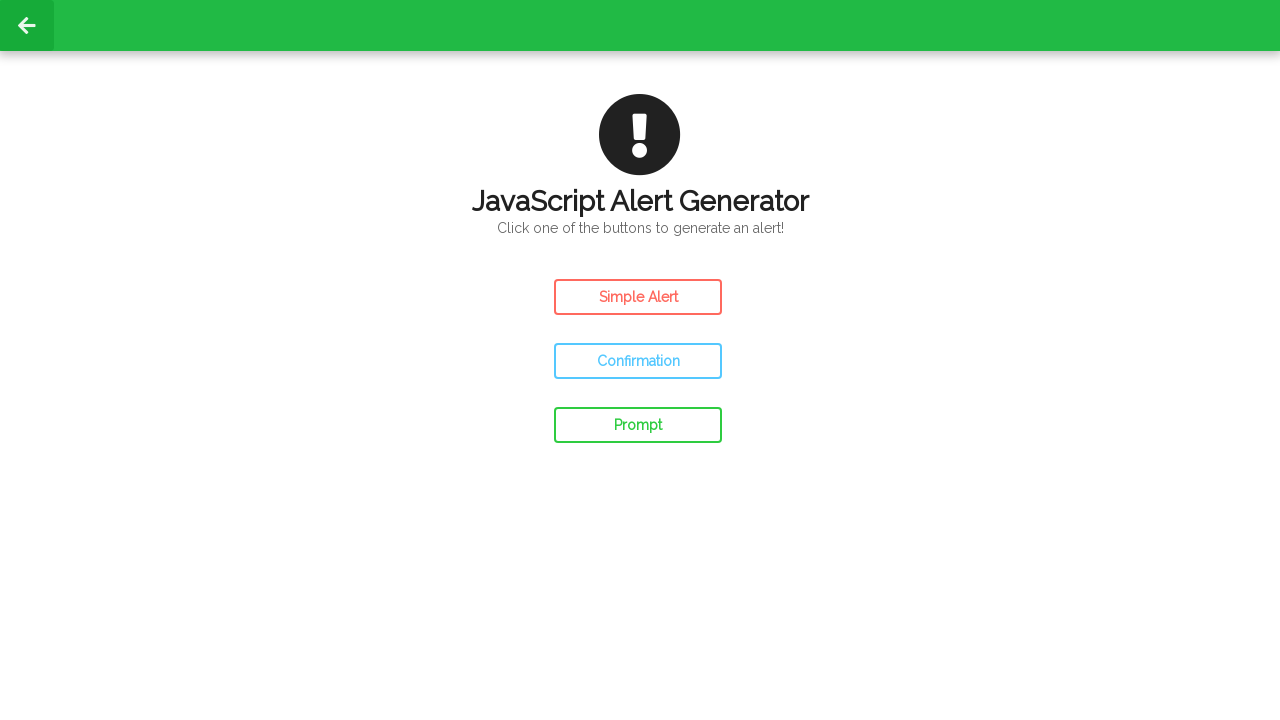

Registered dialog handler to dismiss confirm alerts
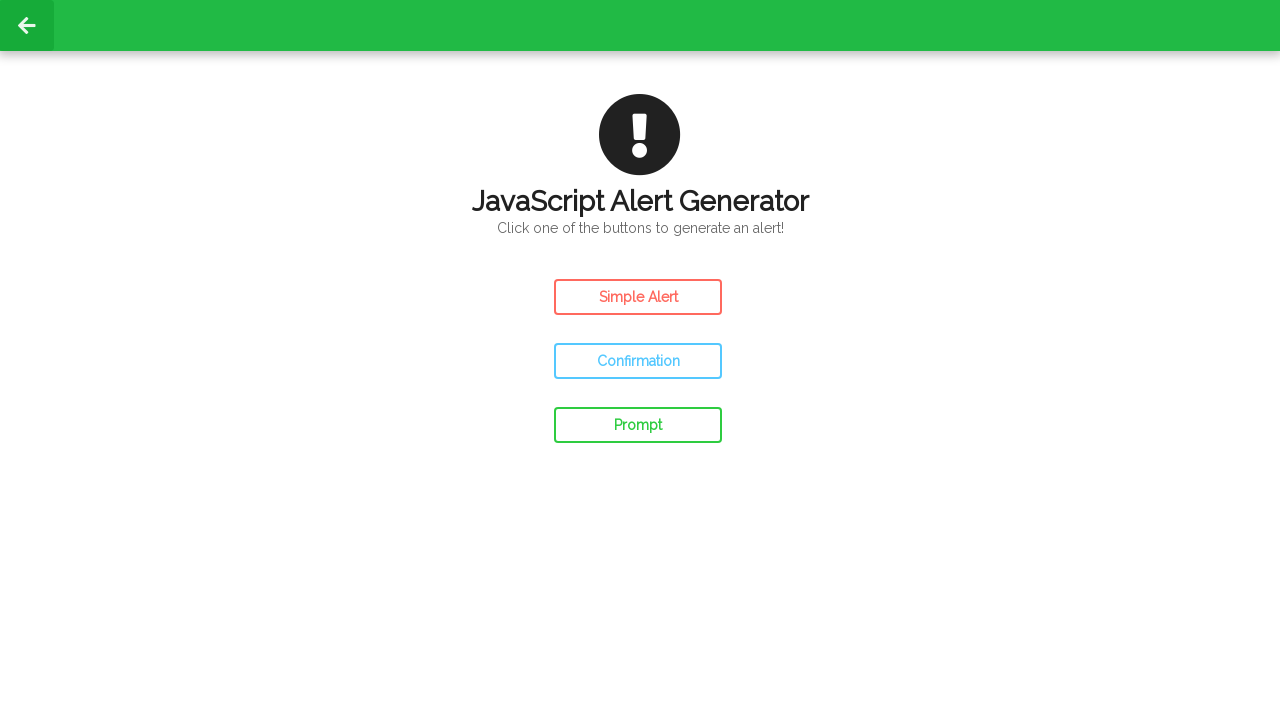

Clicked the Confirm Alert button at (638, 361) on #confirm
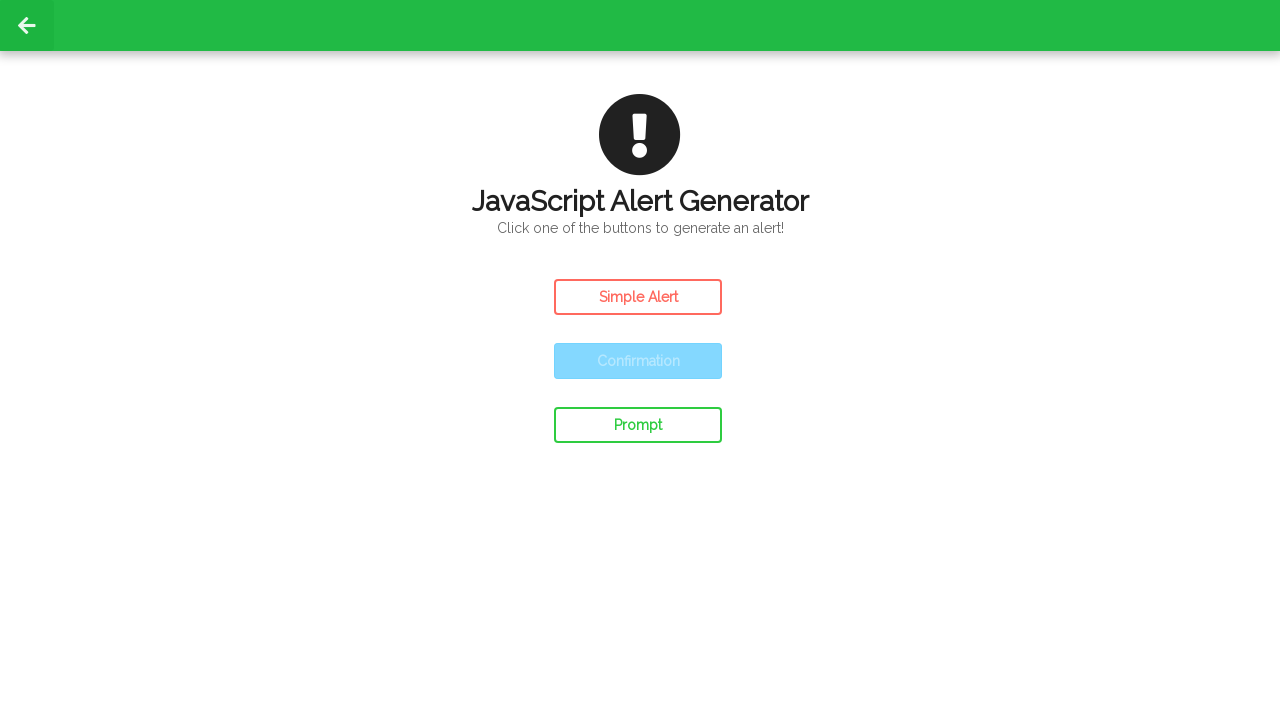

Waited 500ms for the alert to be processed after dismissing with Cancel
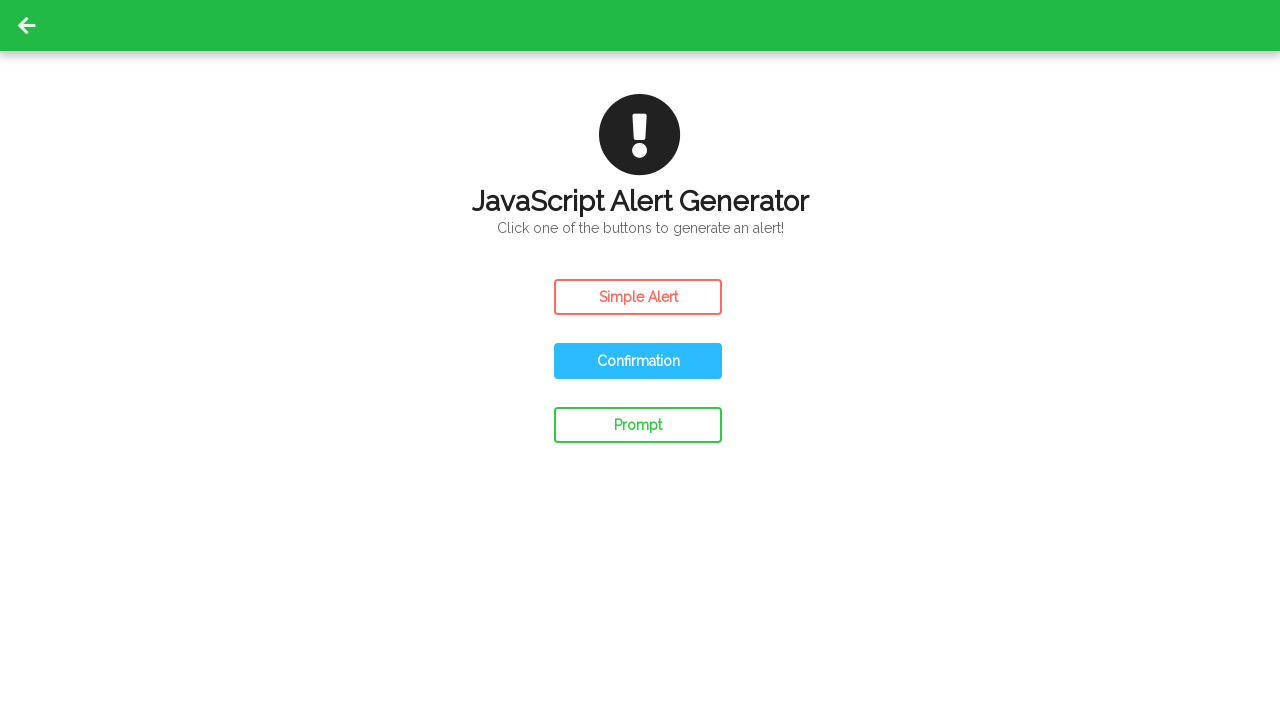

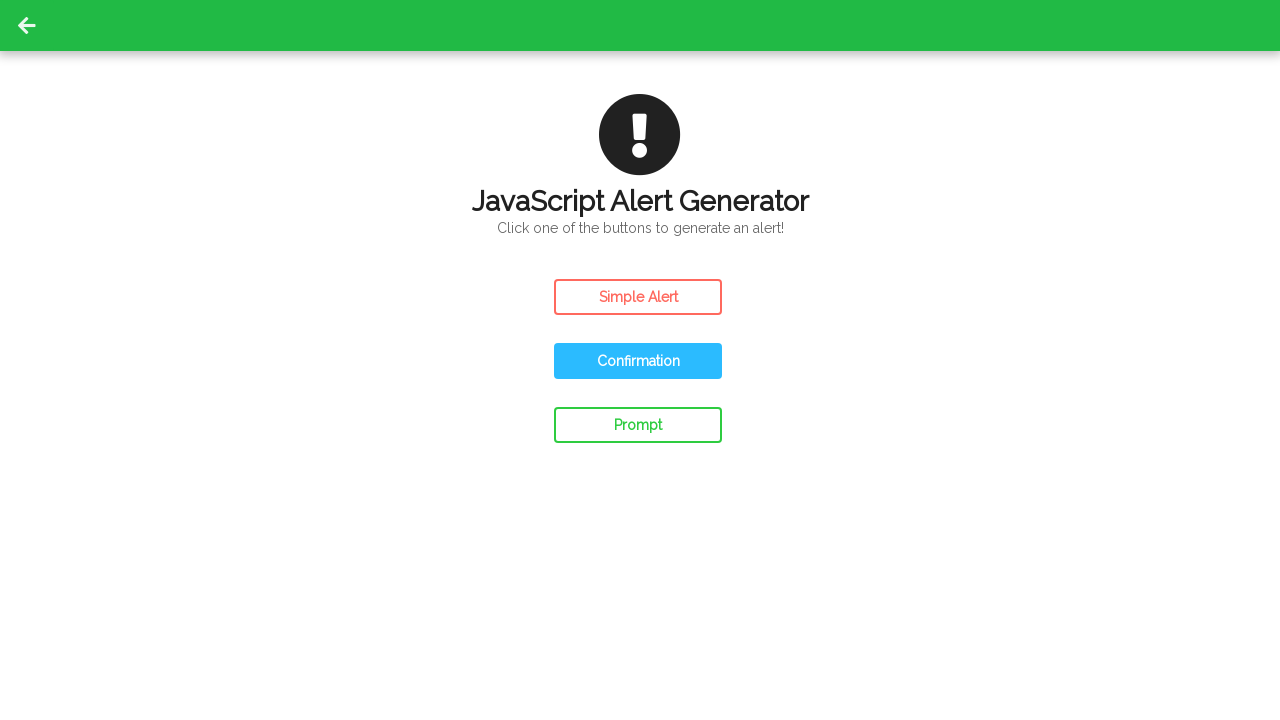